Tests the add/remove elements functionality by adding two elements, removing one, and verifying the button count

Starting URL: http://the-internet.herokuapp.com/add_remove_elements/

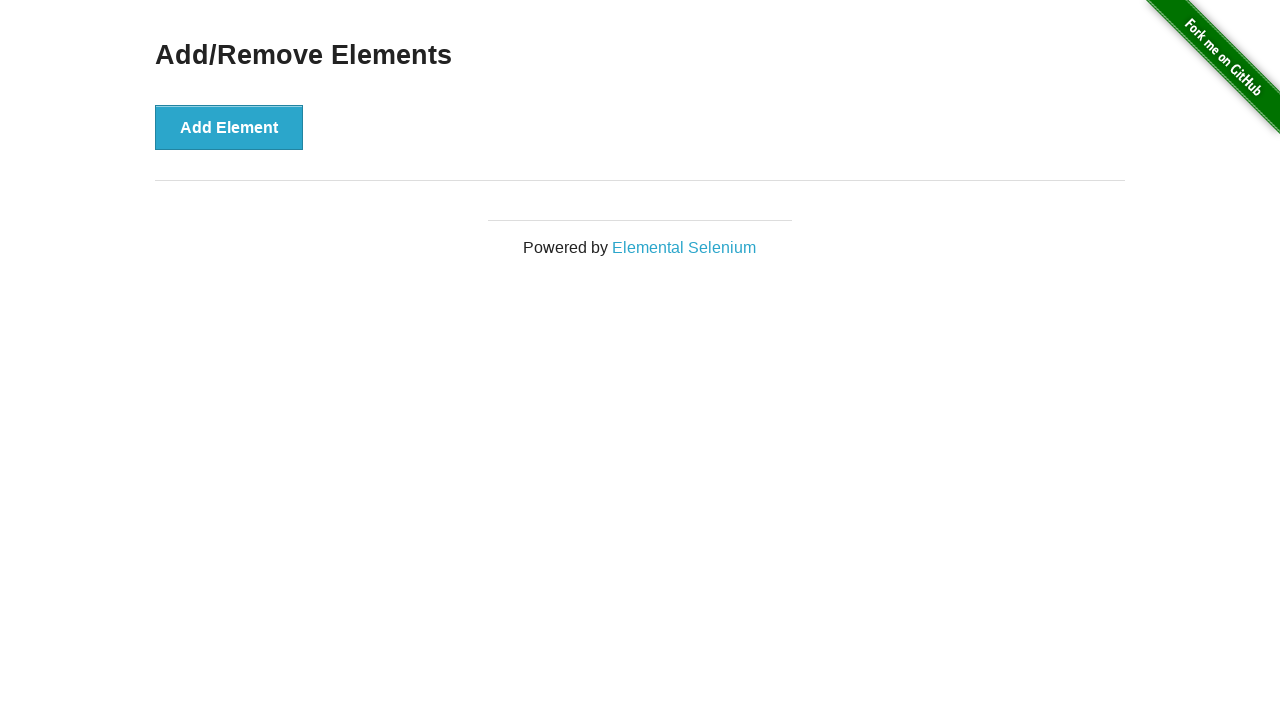

Clicked Add Element button (first time) at (229, 127) on [onclick='addElement()']
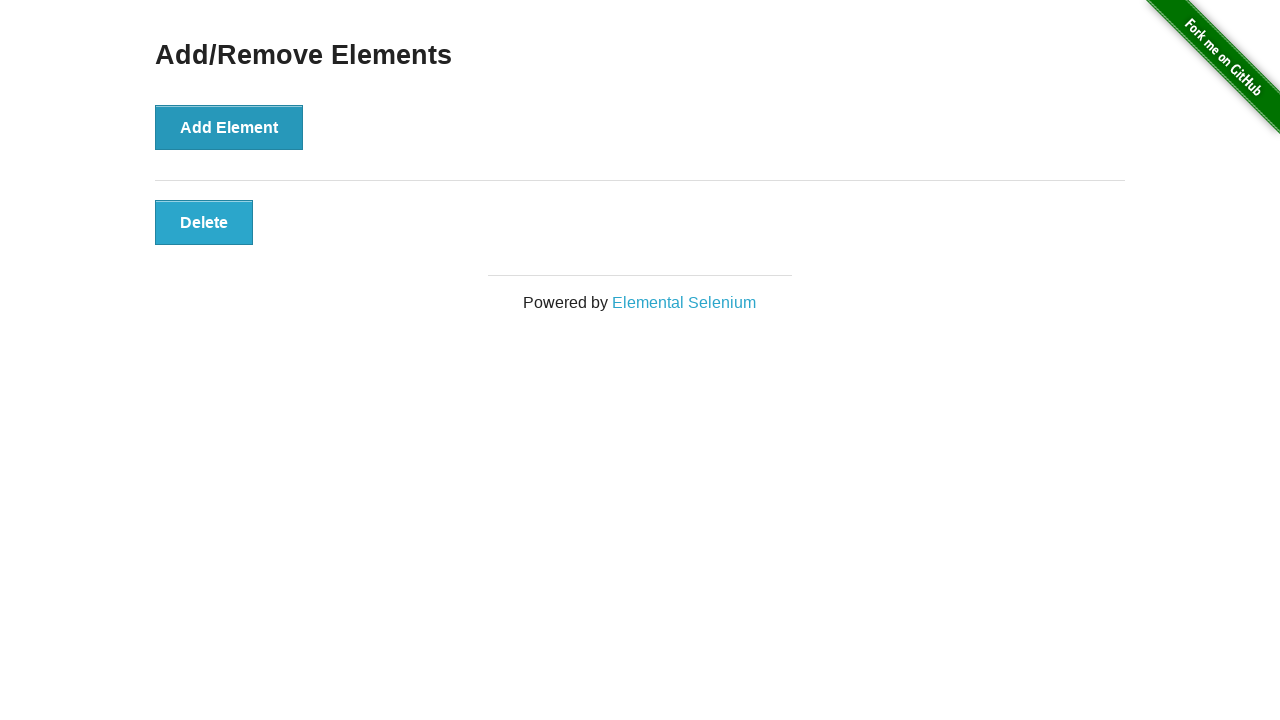

Clicked Add Element button (second time) at (229, 127) on [onclick='addElement()']
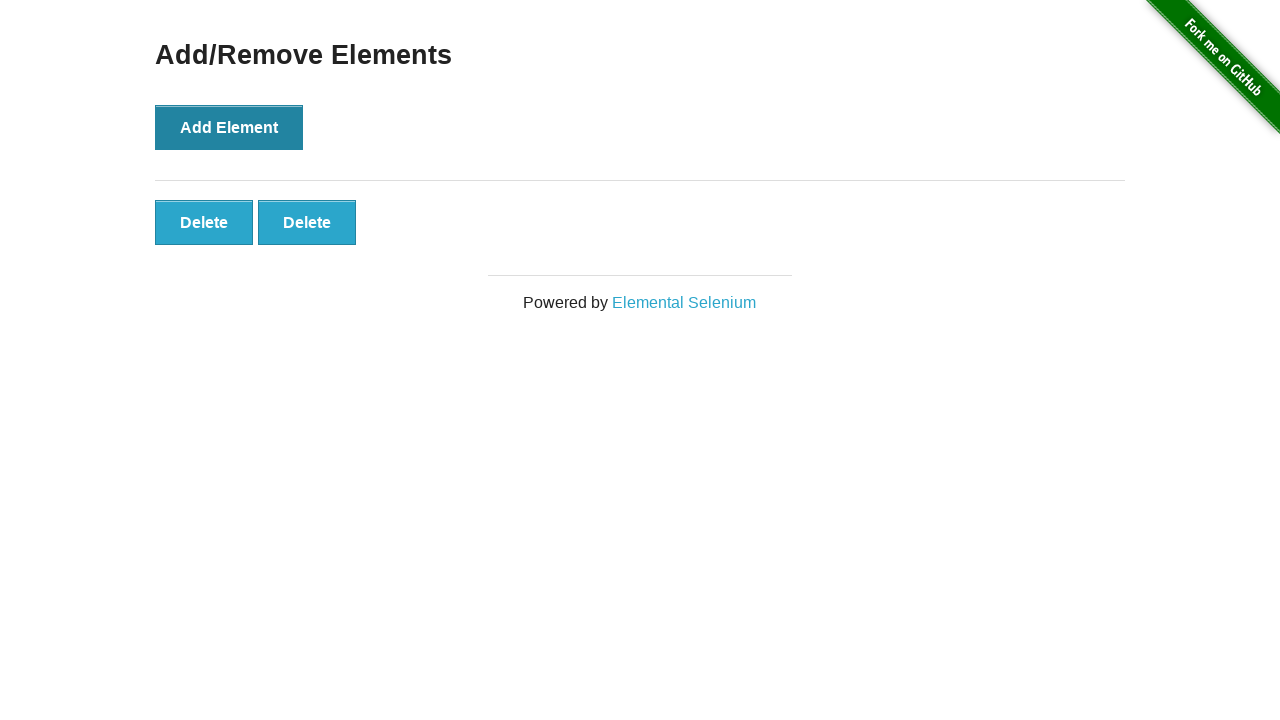

Clicked Delete button to remove one element at (204, 222) on [onclick='deleteElement()']
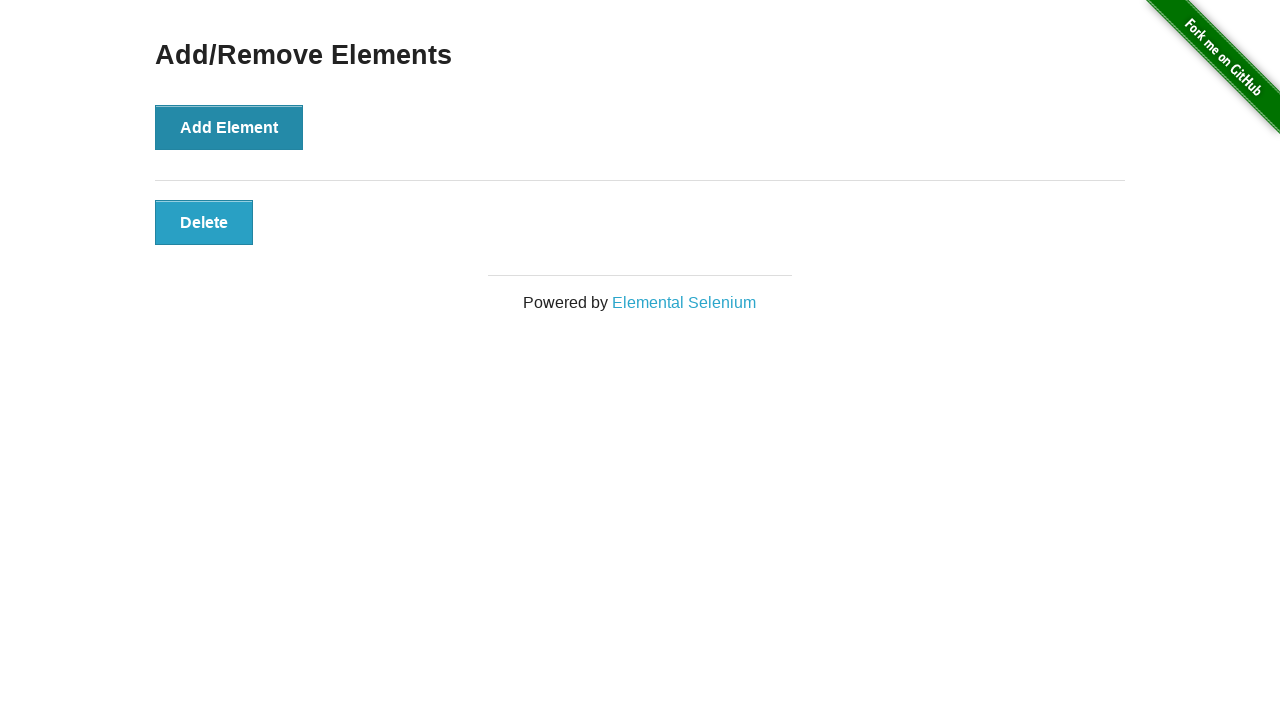

Queried button count: 2 buttons found
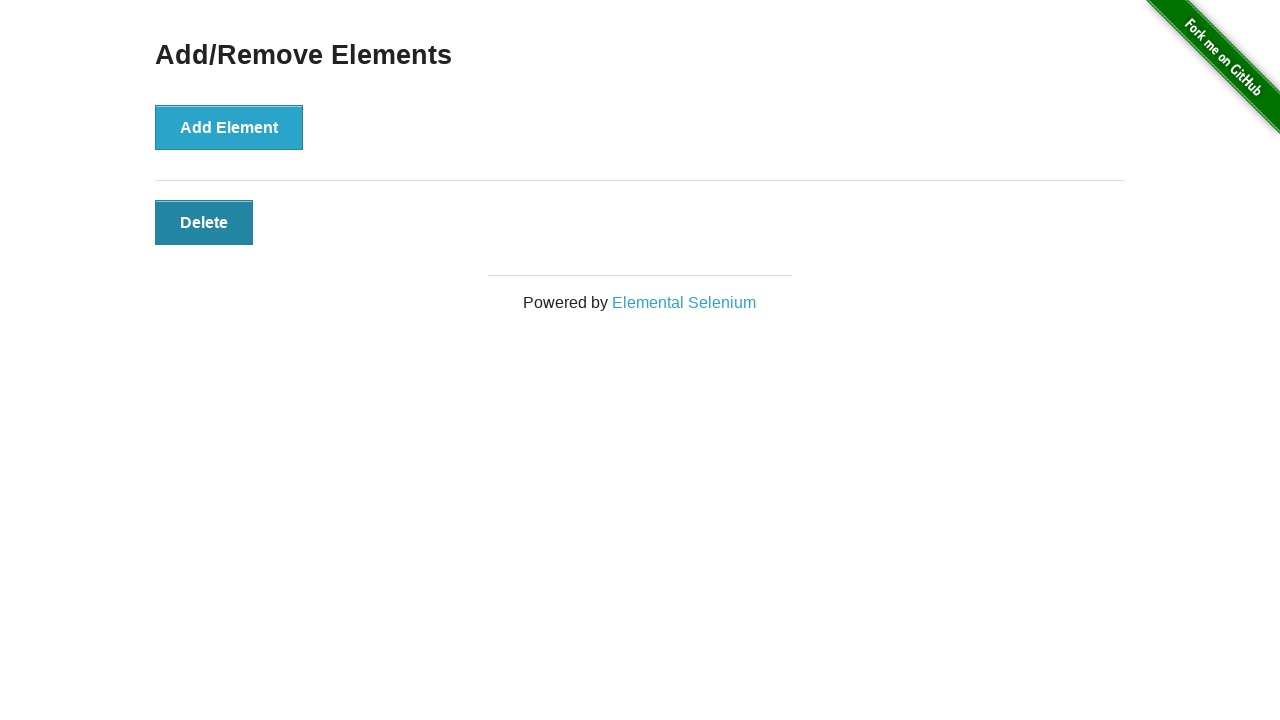

Assertion passed: exactly 2 buttons remain
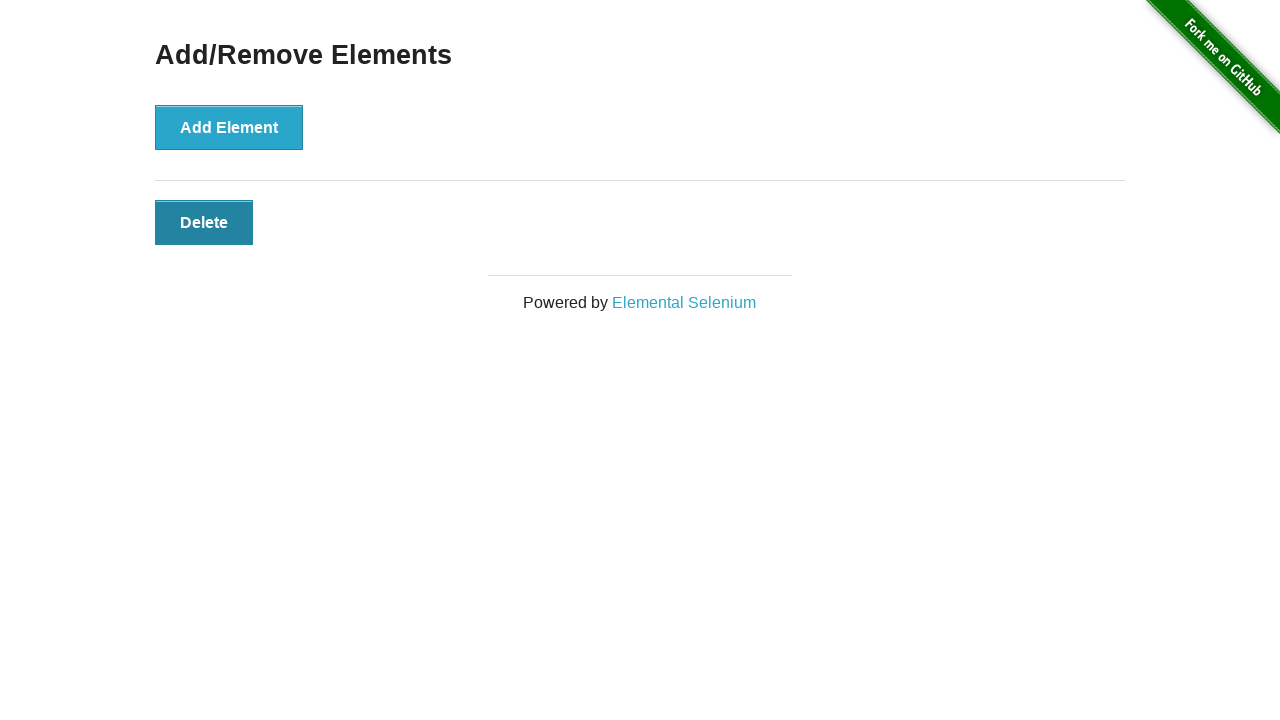

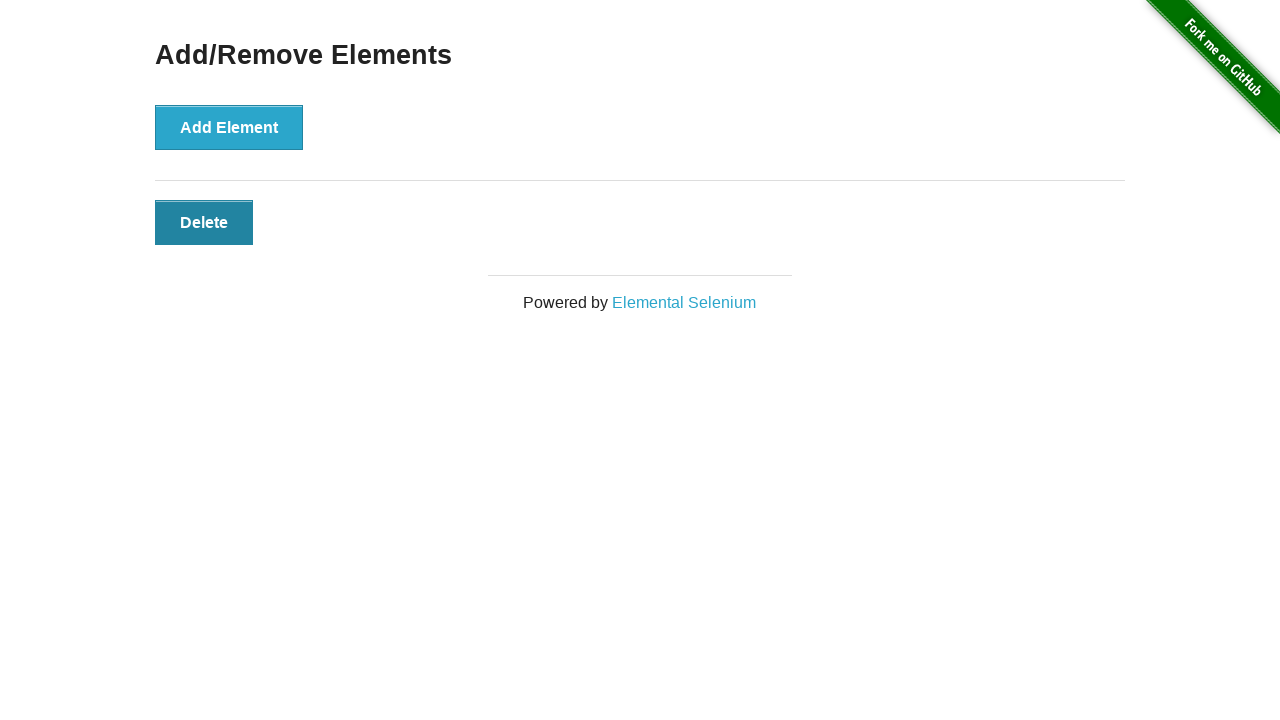